Navigates to Hepsiburada (Turkish e-commerce site) and verifies the page loads successfully

Starting URL: https://hepsiburada.com

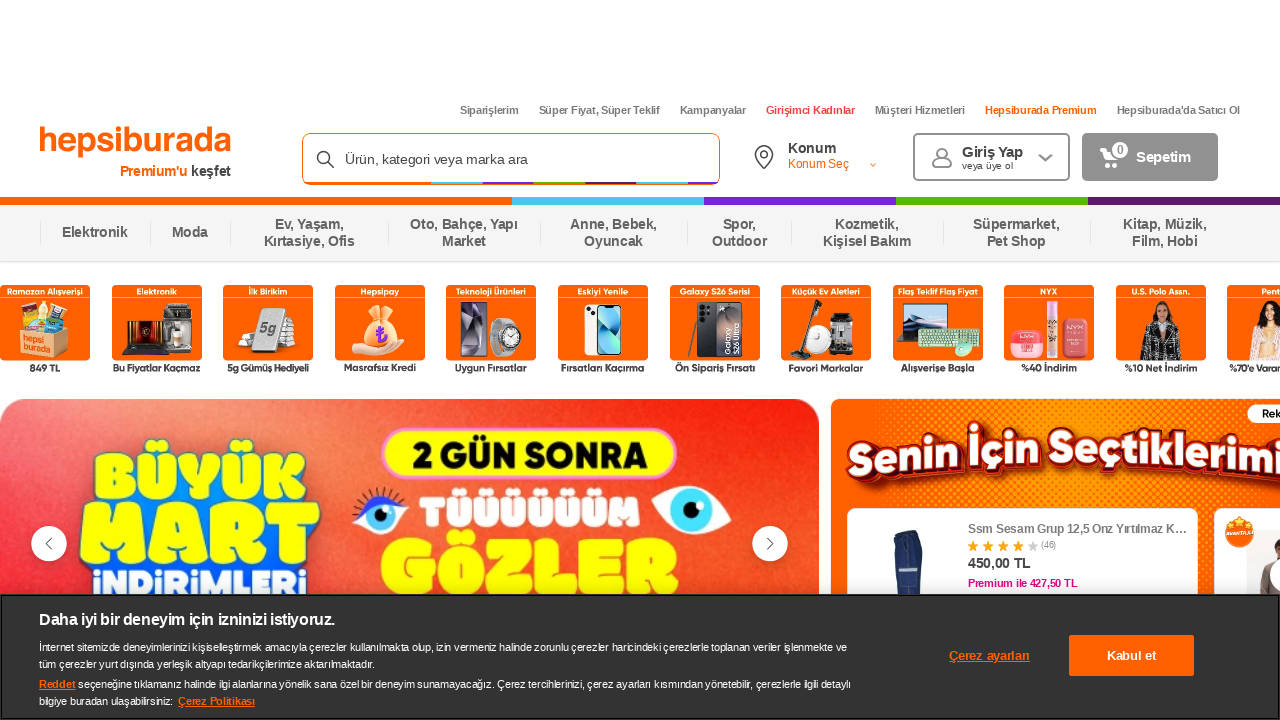

Navigated to Hepsiburada homepage
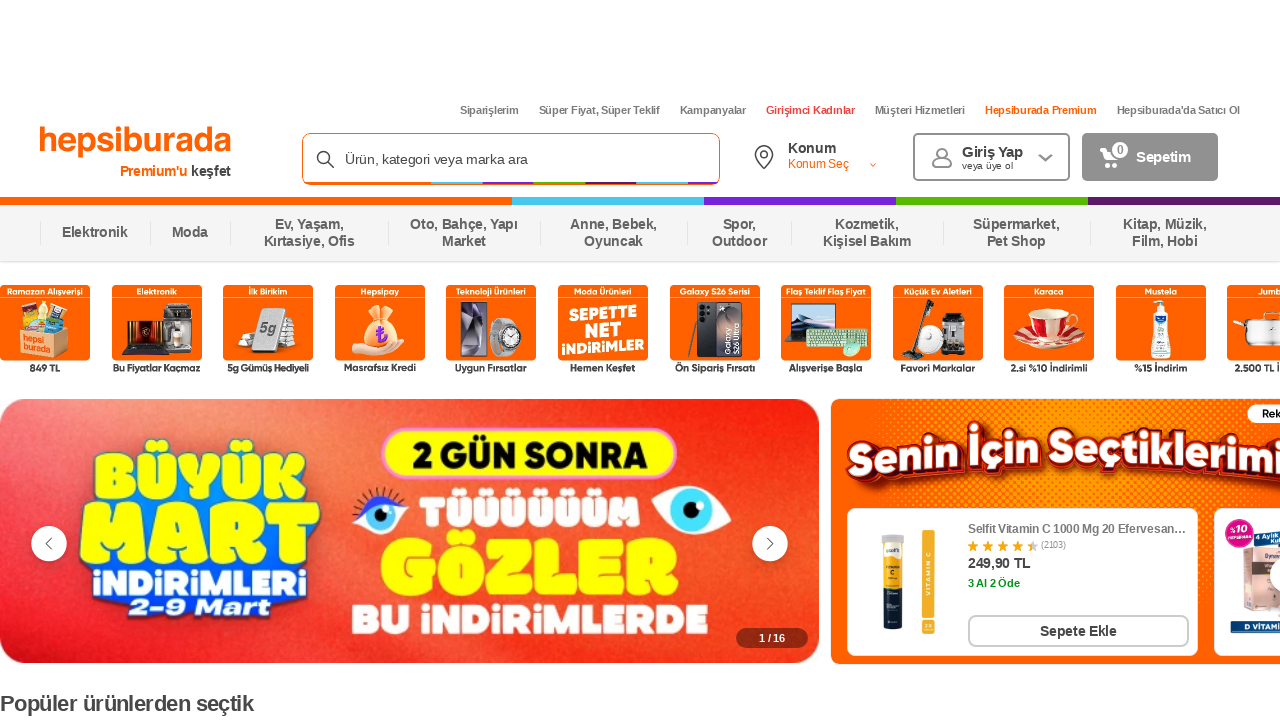

Hepsiburada homepage DOM content loaded
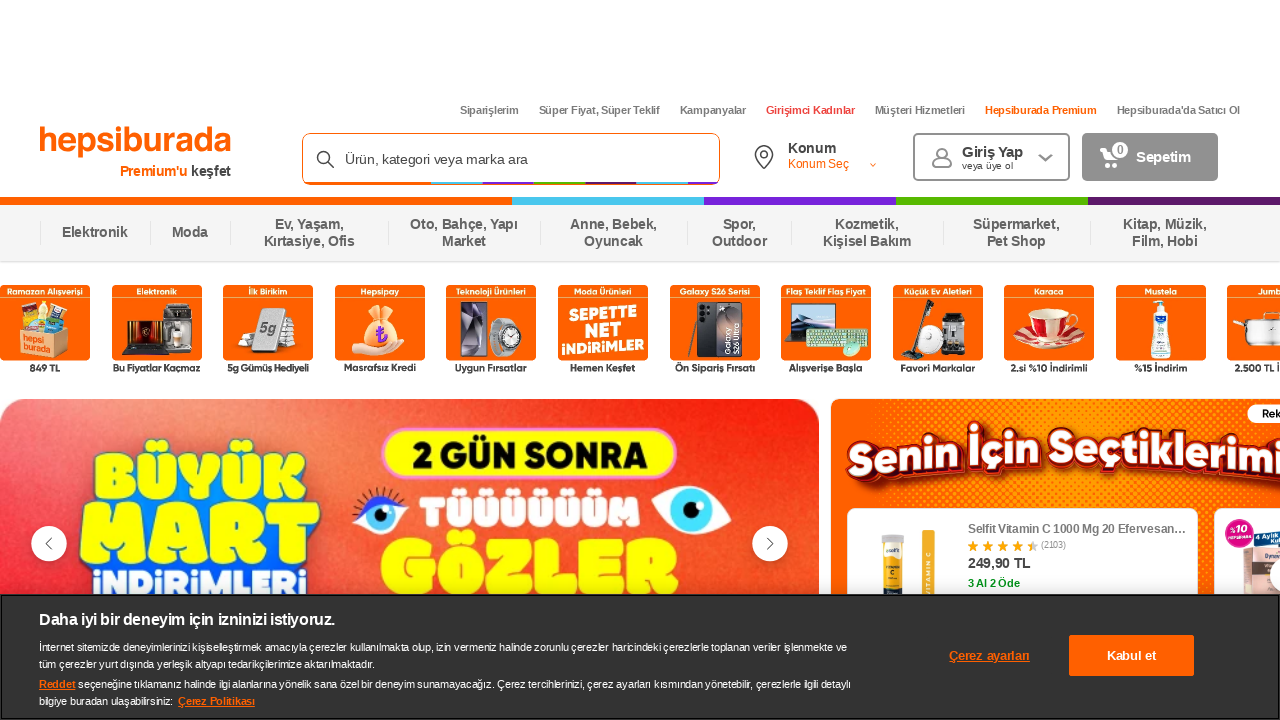

Page title verified - page loaded successfully
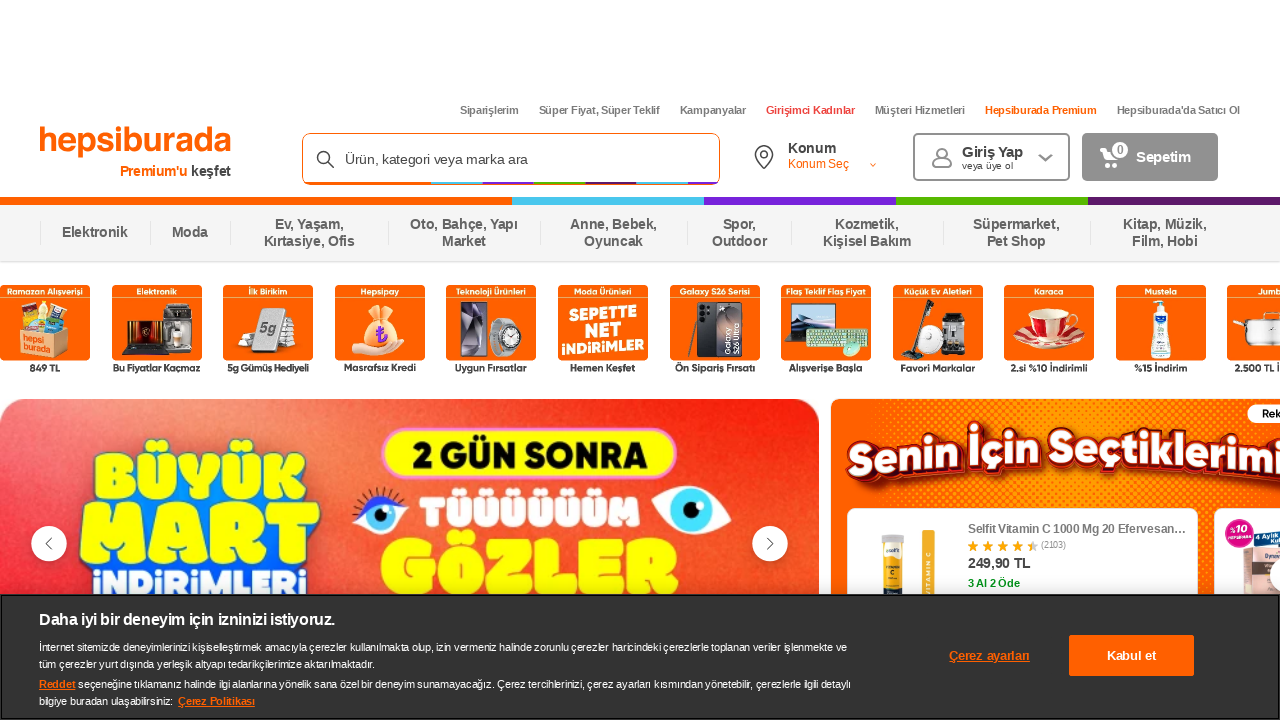

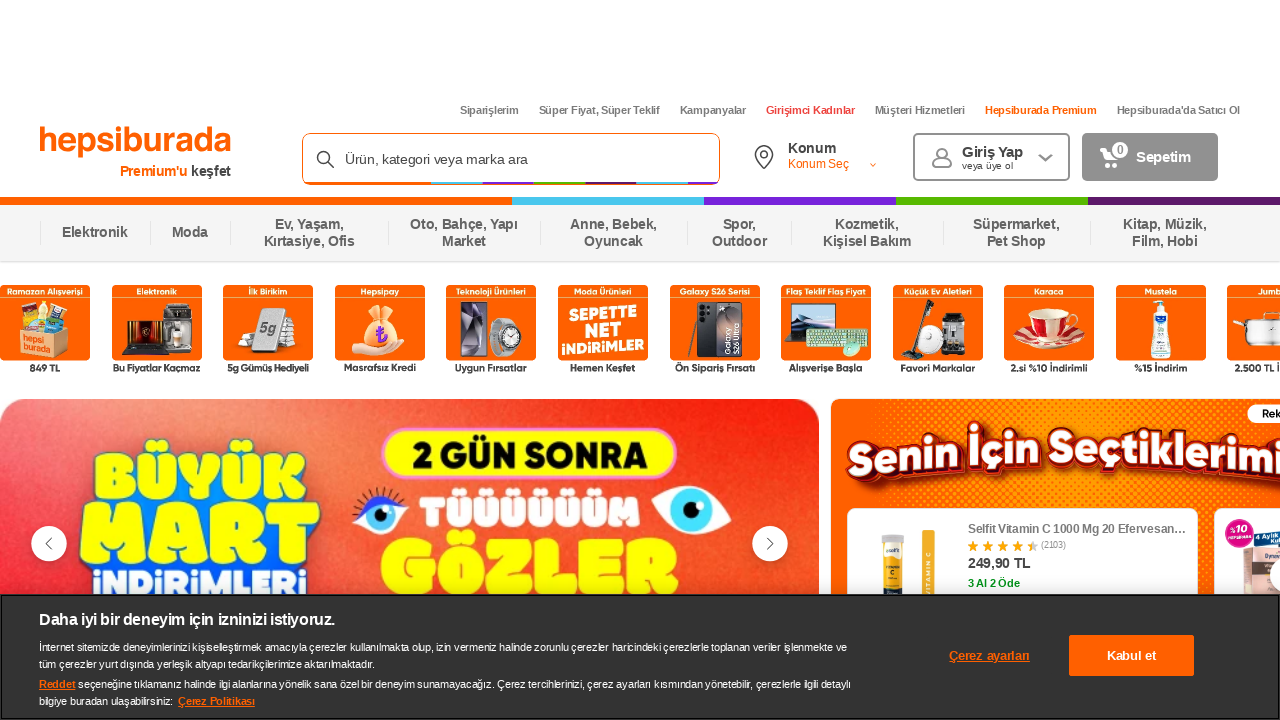